Navigates to Docuport beta application and verifies that the page title contains "Docuport"

Starting URL: https://beta.docuport.app

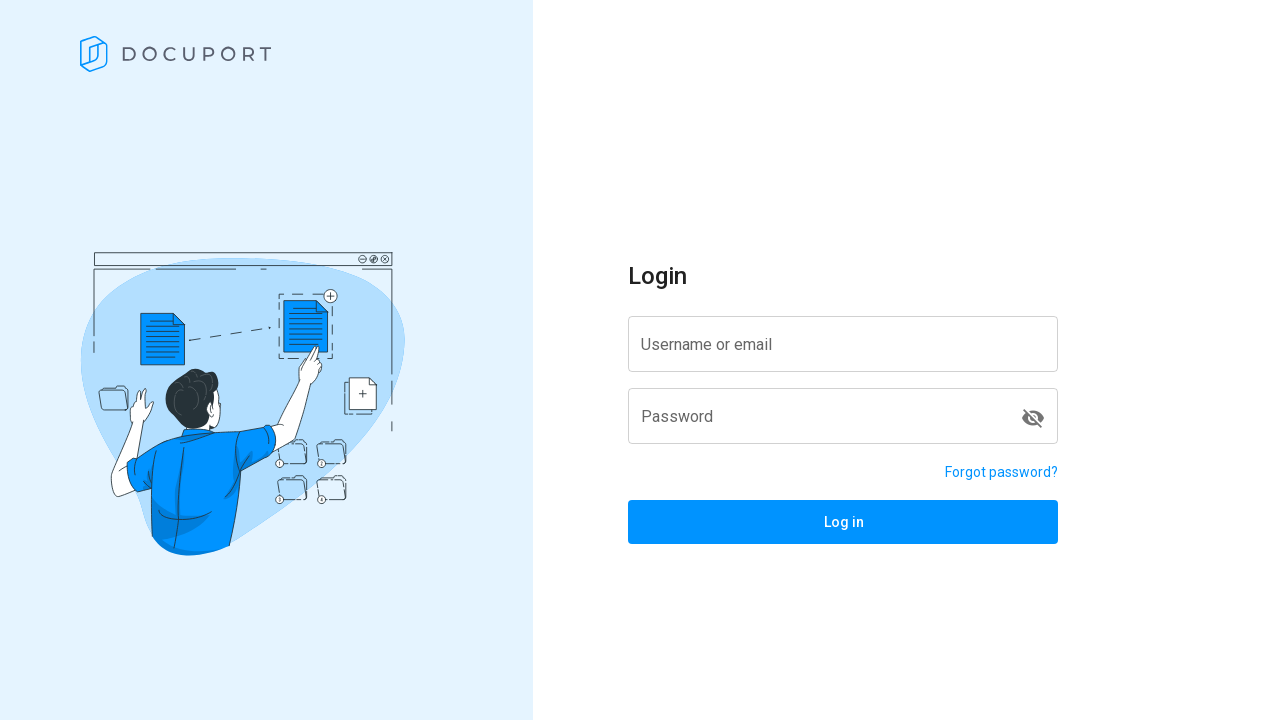

Navigated to Docuport beta application at https://beta.docuport.app
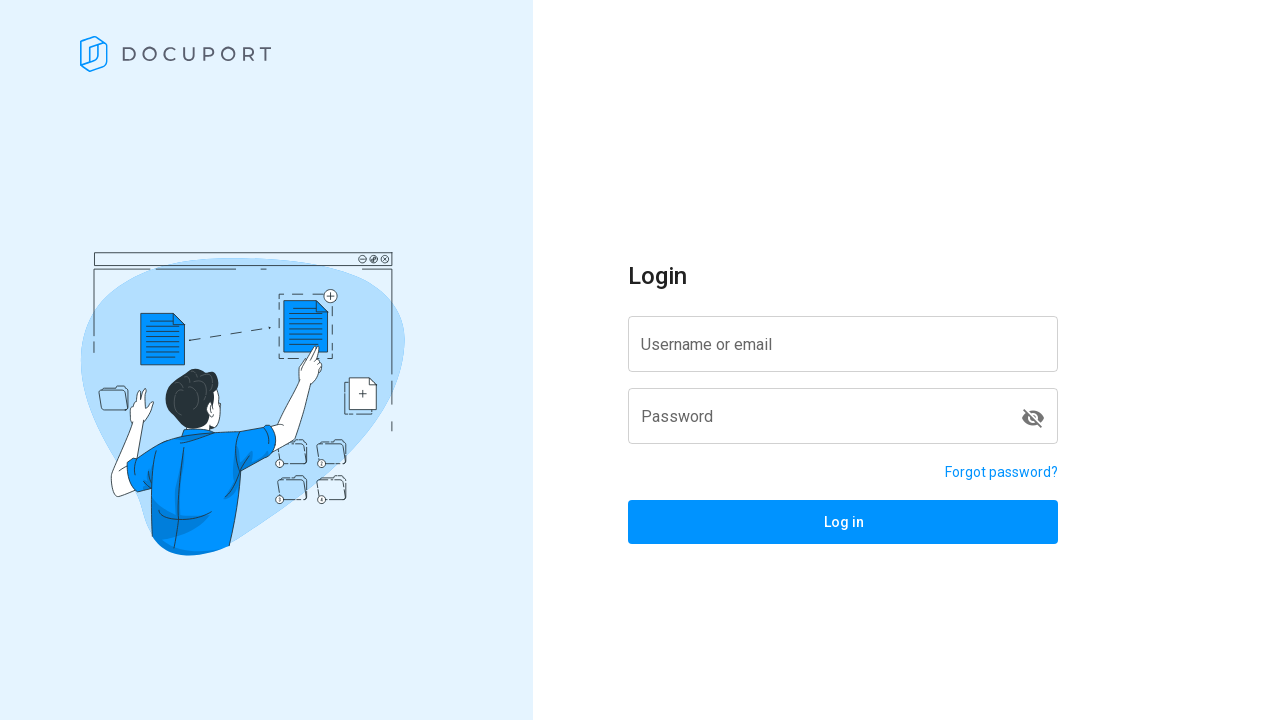

Page loaded and DOM content is ready
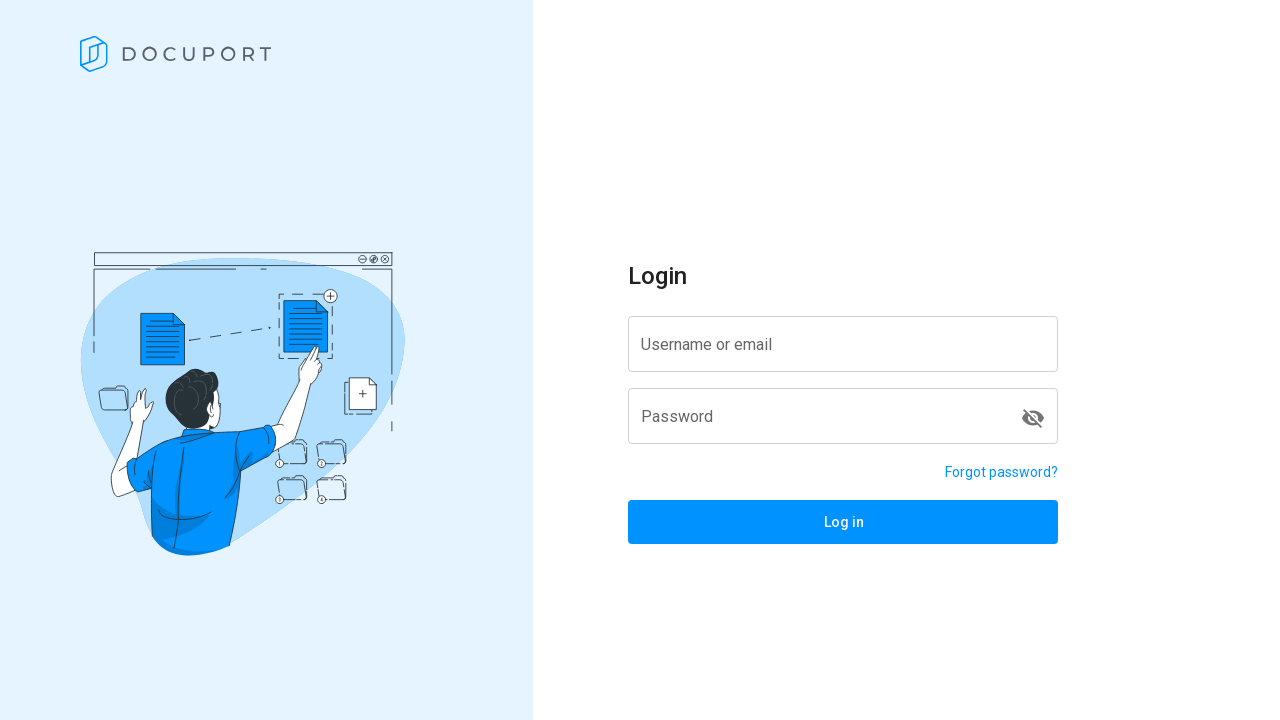

Retrieved page title: Docuport
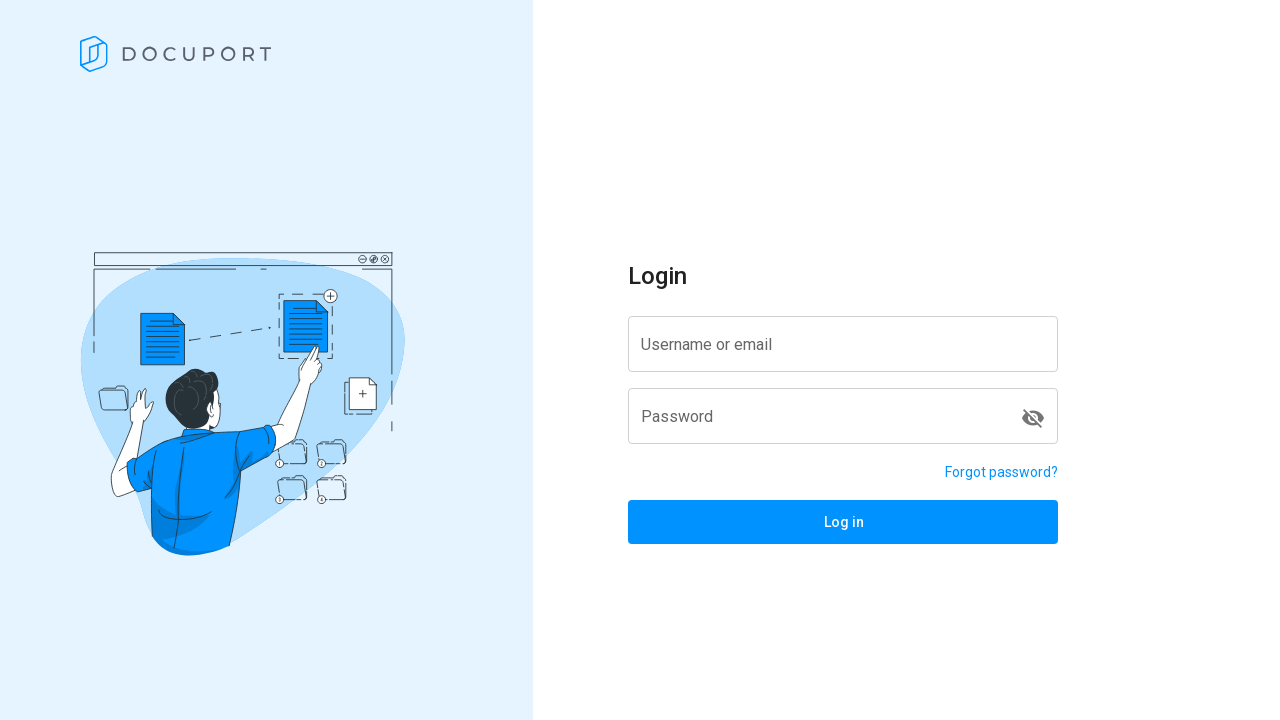

Verified page title contains 'Docuport' - assertion passed
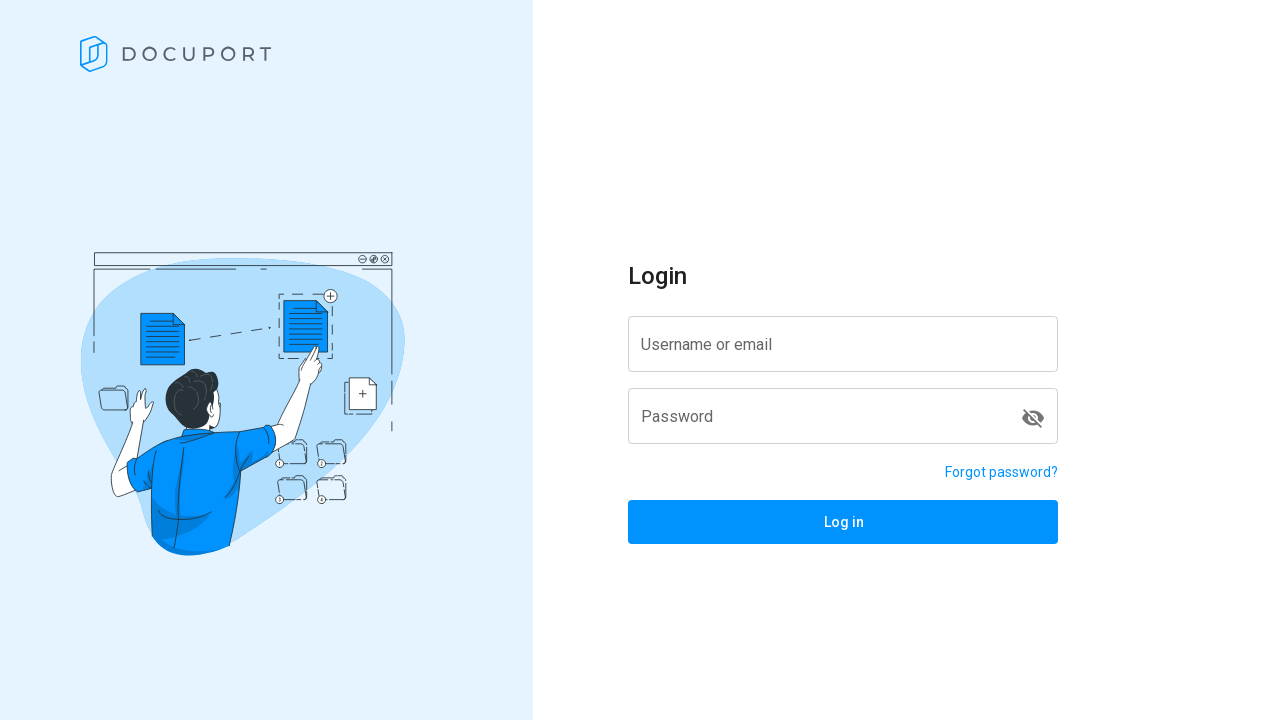

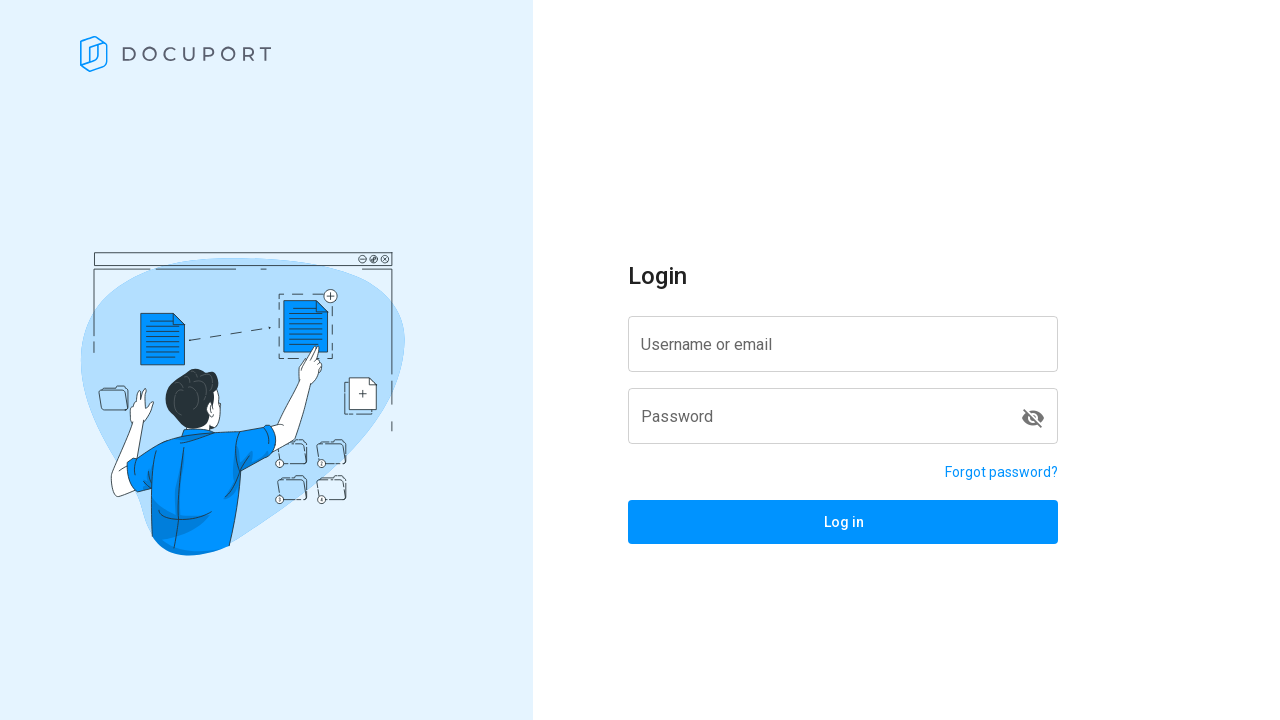